Tests radio button interaction by iterating through a radio button group and selecting the "Cheese" option

Starting URL: http://www.echoecho.com/htmlforms10.htm

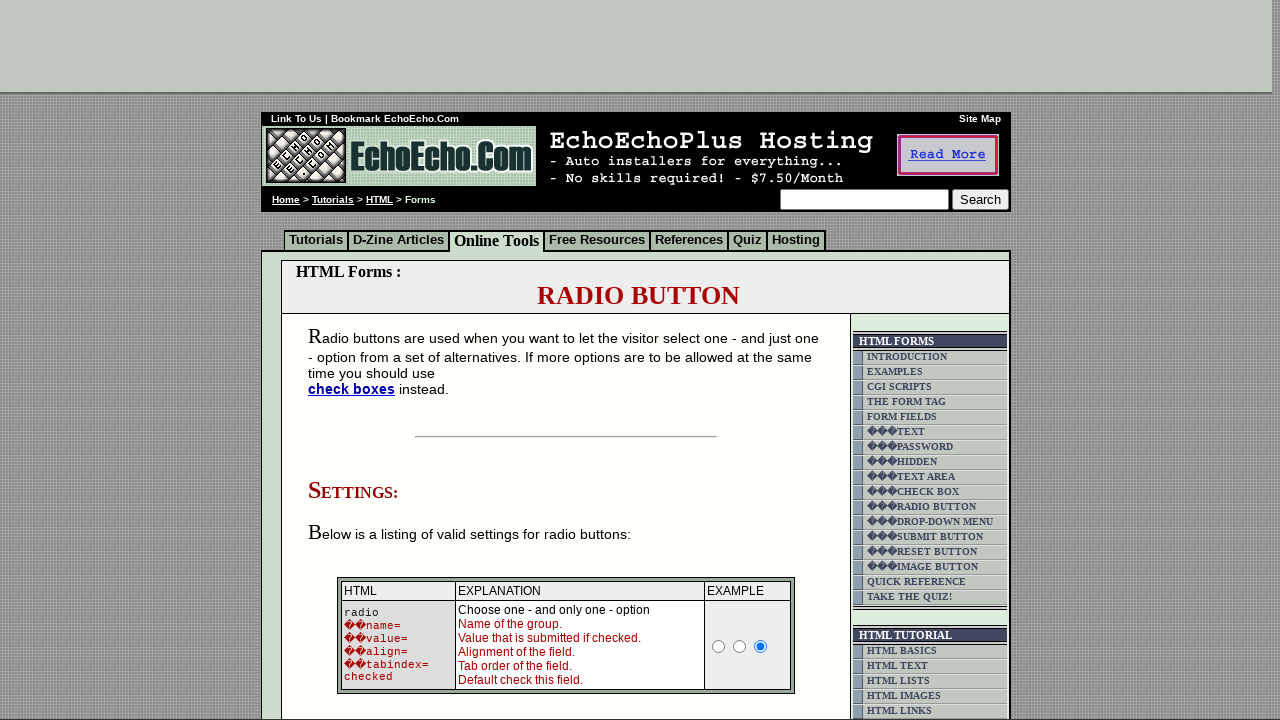

Waited for radio button group to be present
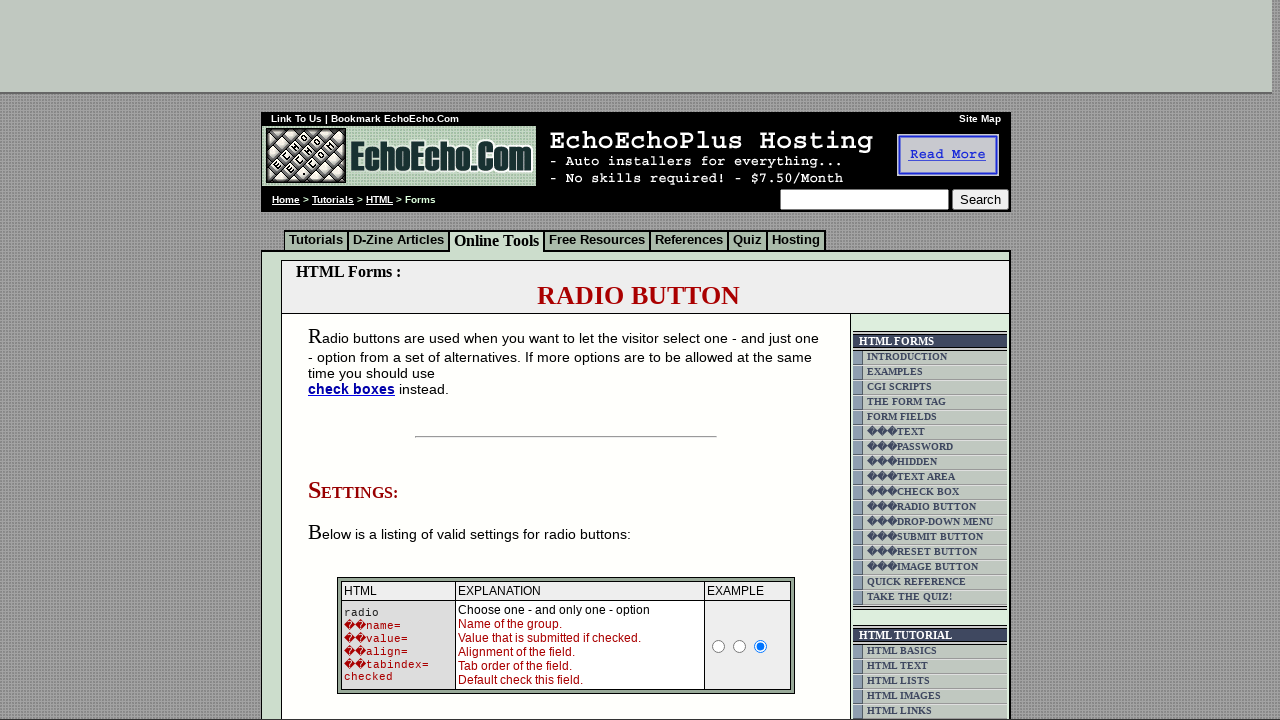

Located all radio buttons in the group
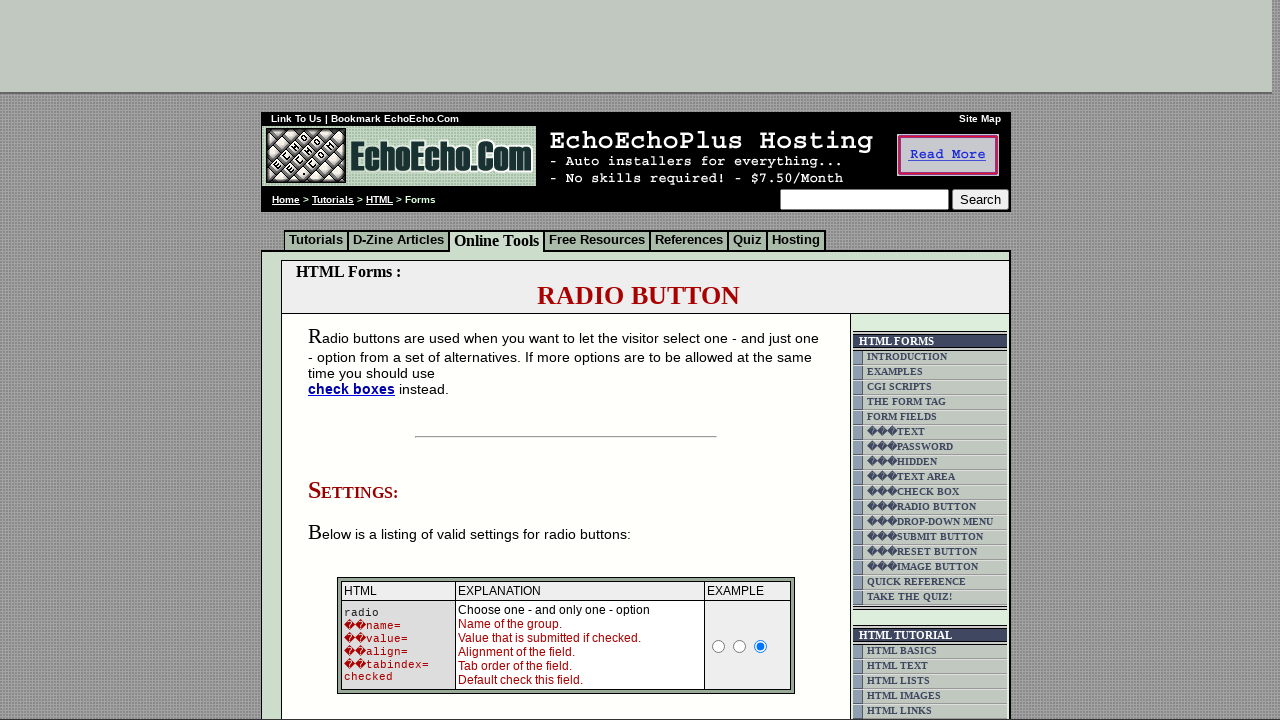

Found 3 radio buttons in the group
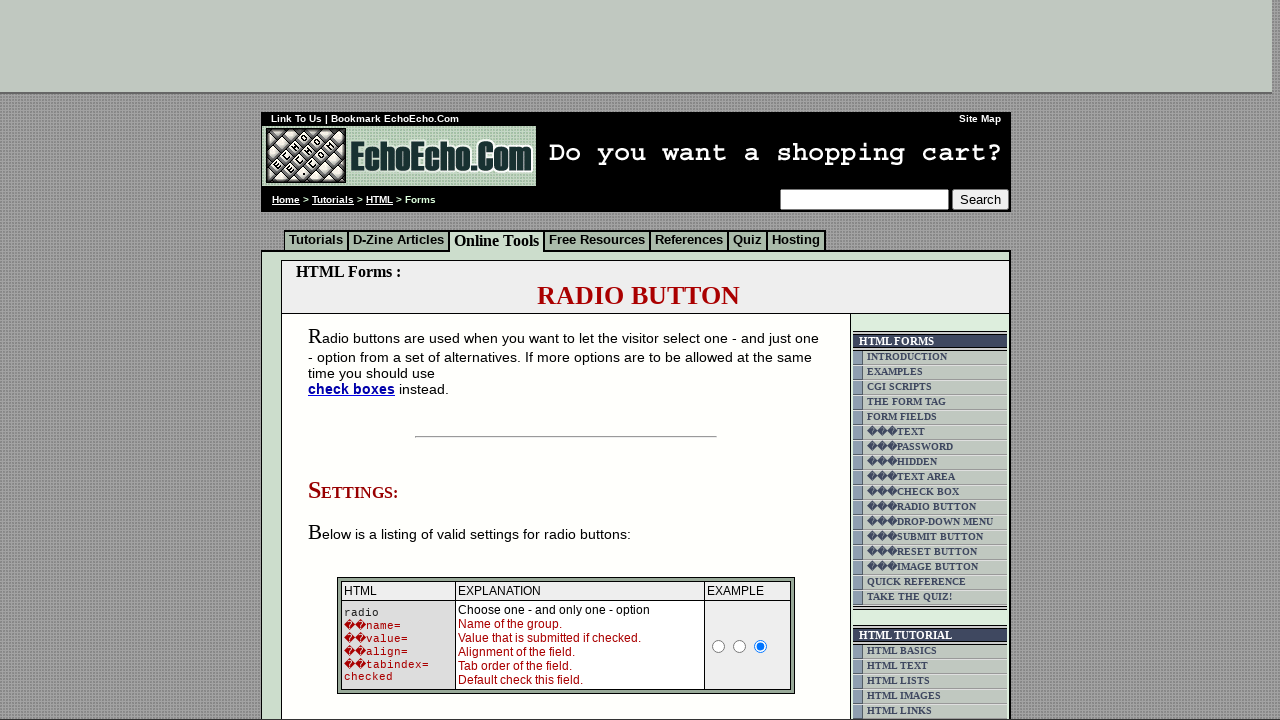

Retrieved value 'Milk' from radio button 0
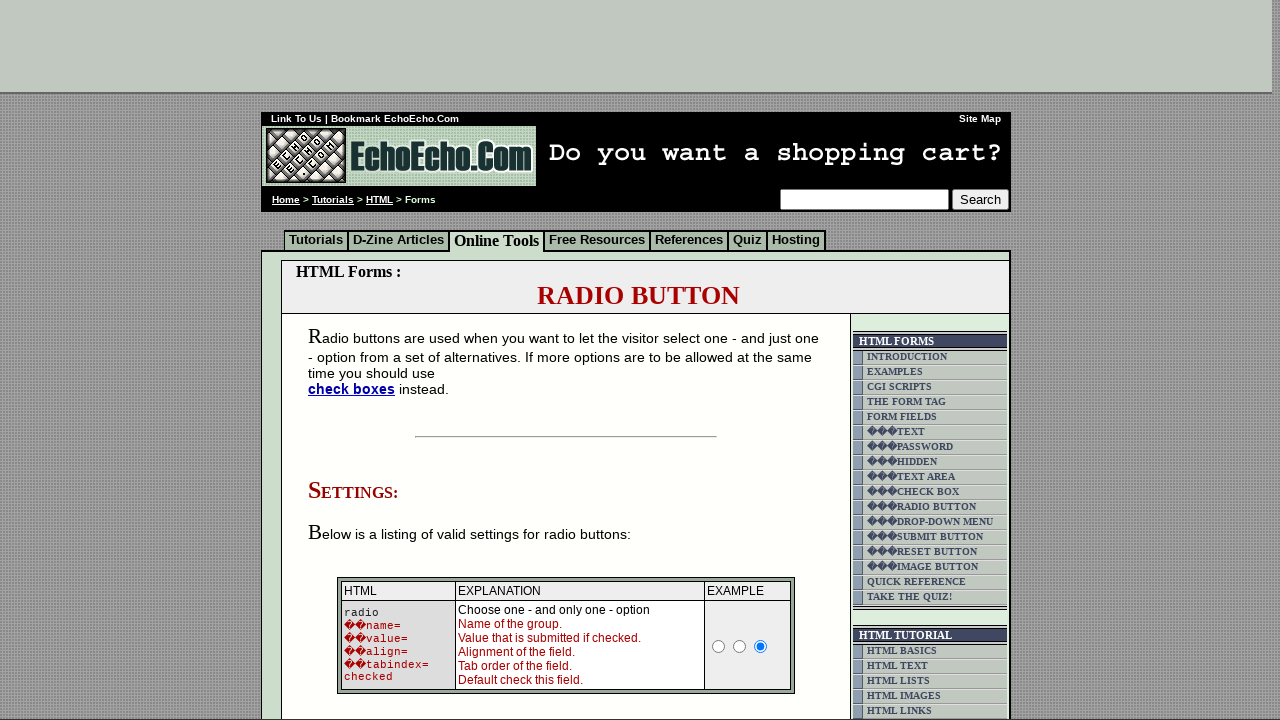

Retrieved value 'Butter' from radio button 1
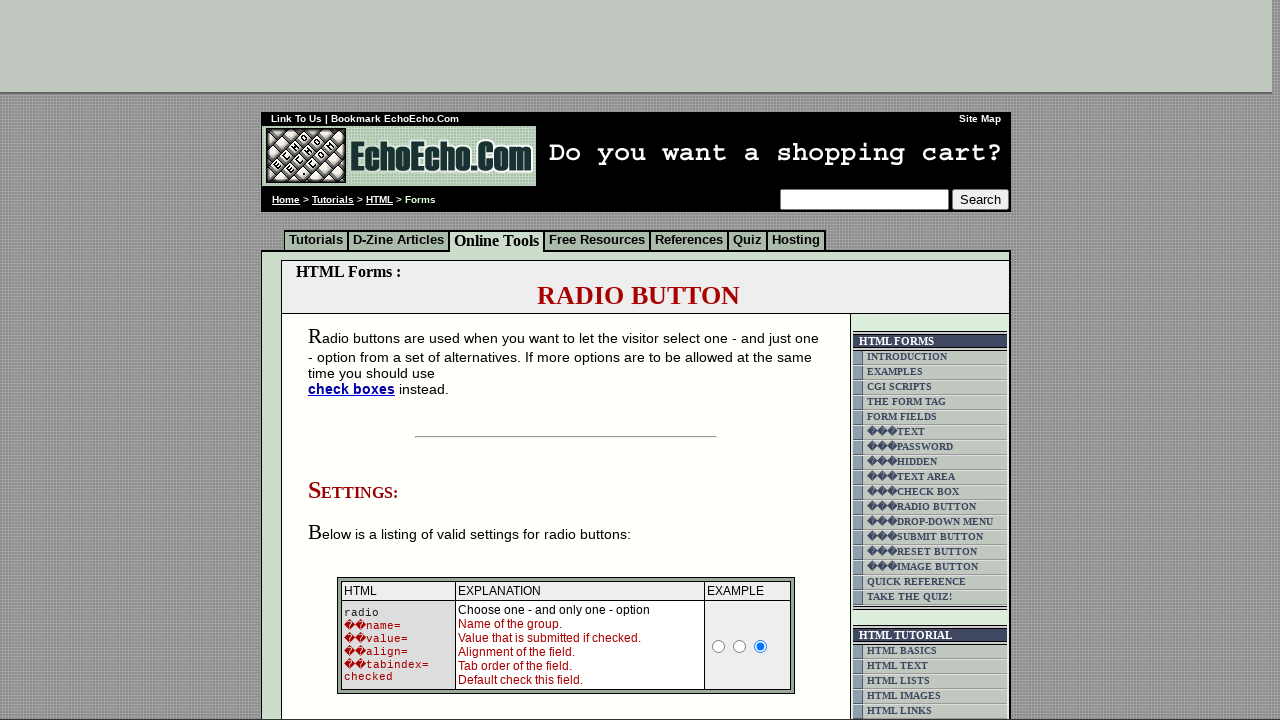

Retrieved value 'Cheese' from radio button 2
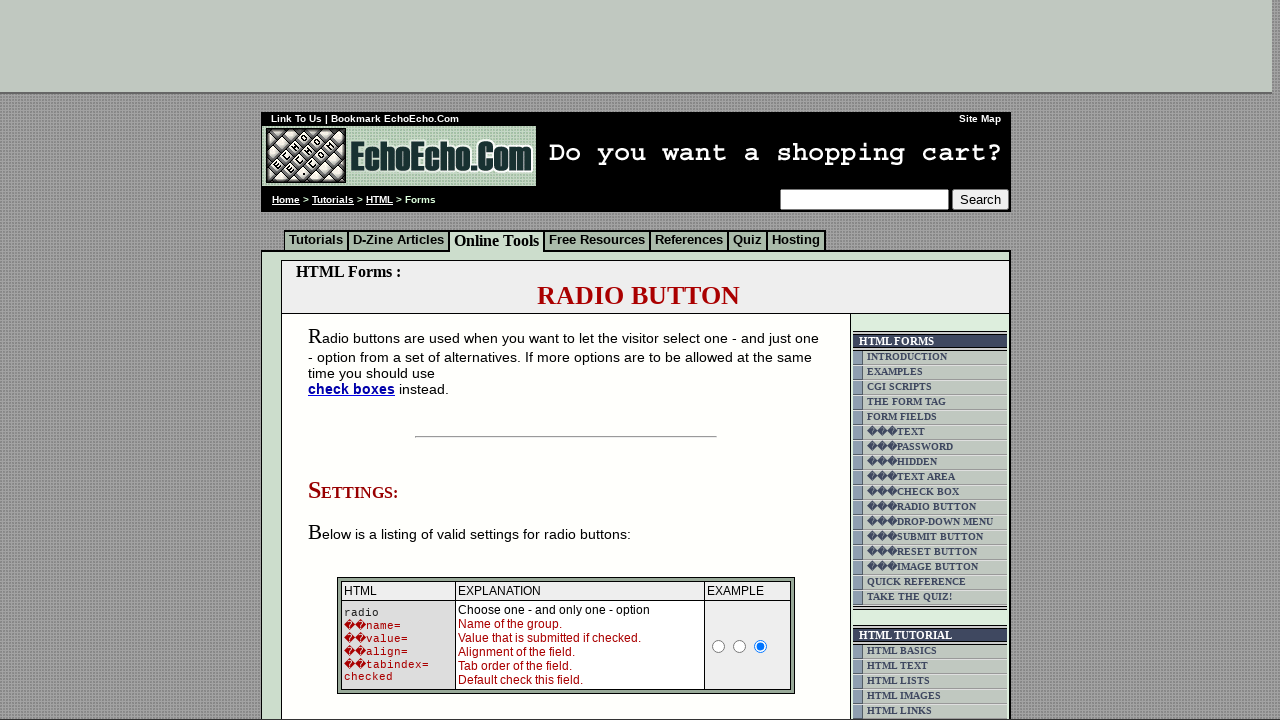

Clicked the 'Cheese' radio button at (356, 360) on input[name='group1'] >> nth=2
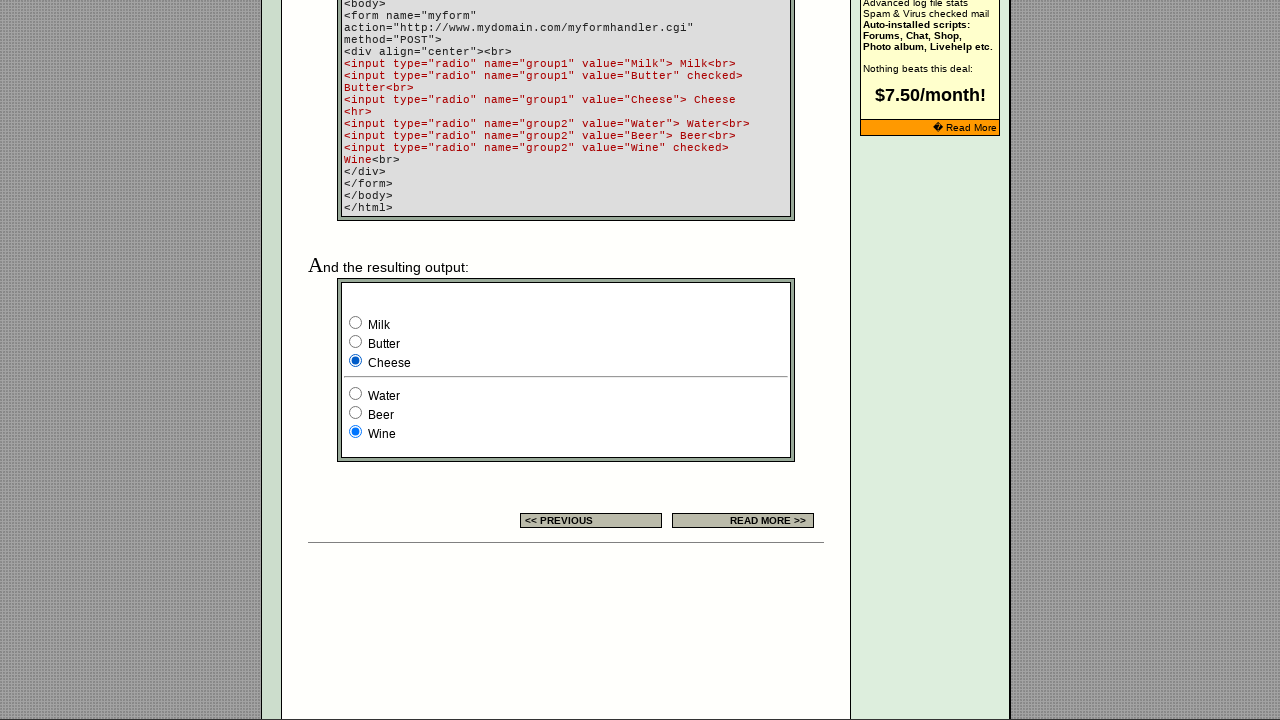

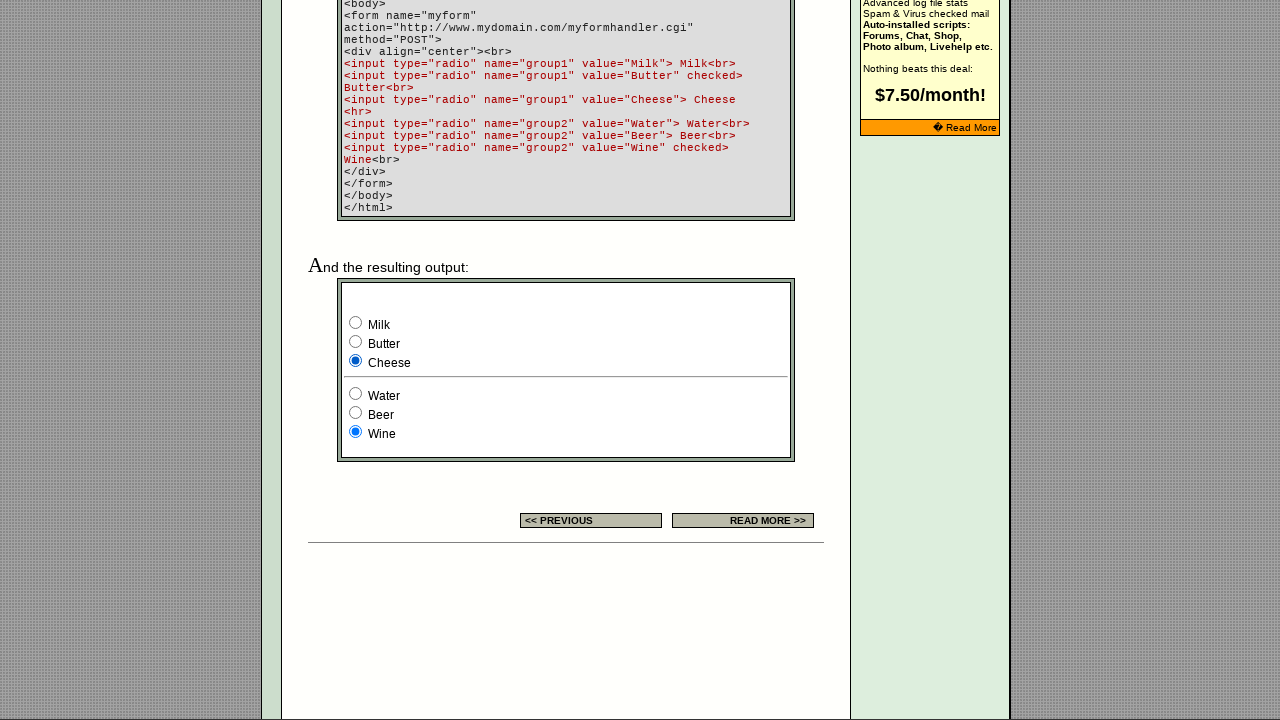